Navigates to the Spark Korea homepage and clicks through to the quiz section, handling both mobile and PC navigation patterns.

Starting URL: https://sparkkorea.com/

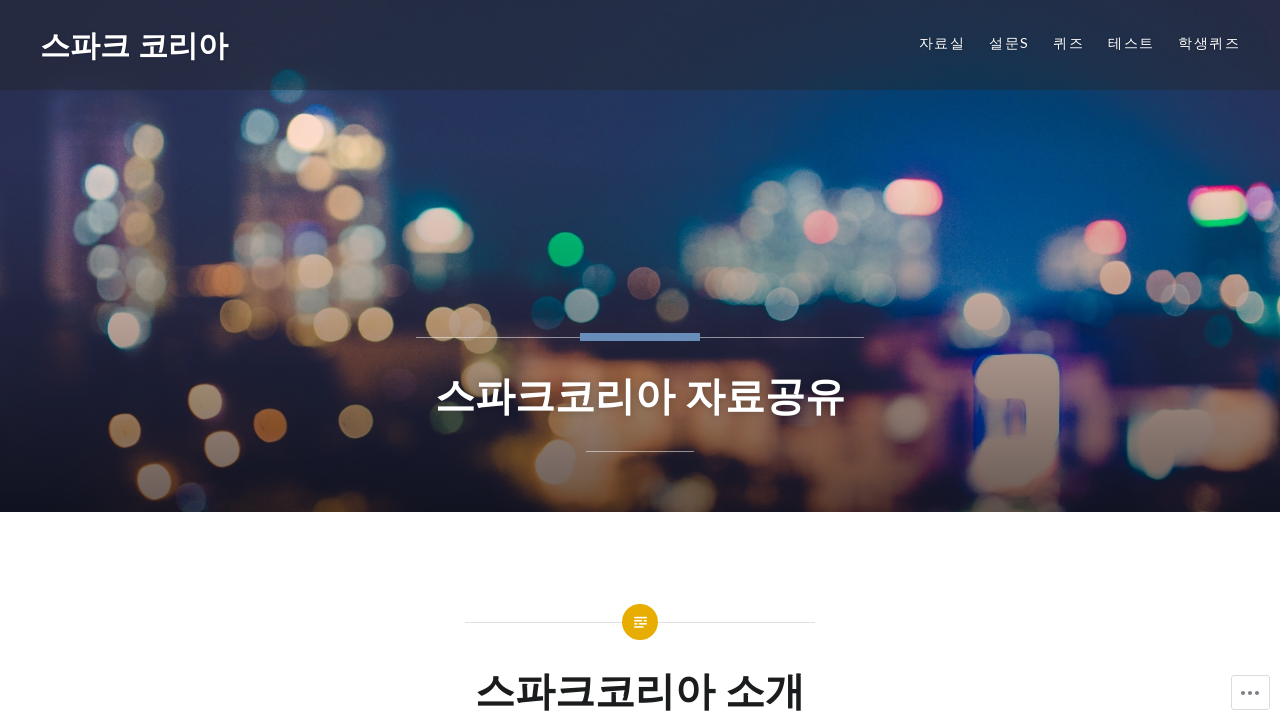

Clicked quiz link from PC navigation at (1069, 43) on xpath=//*[@id="menu-item-382"]/a
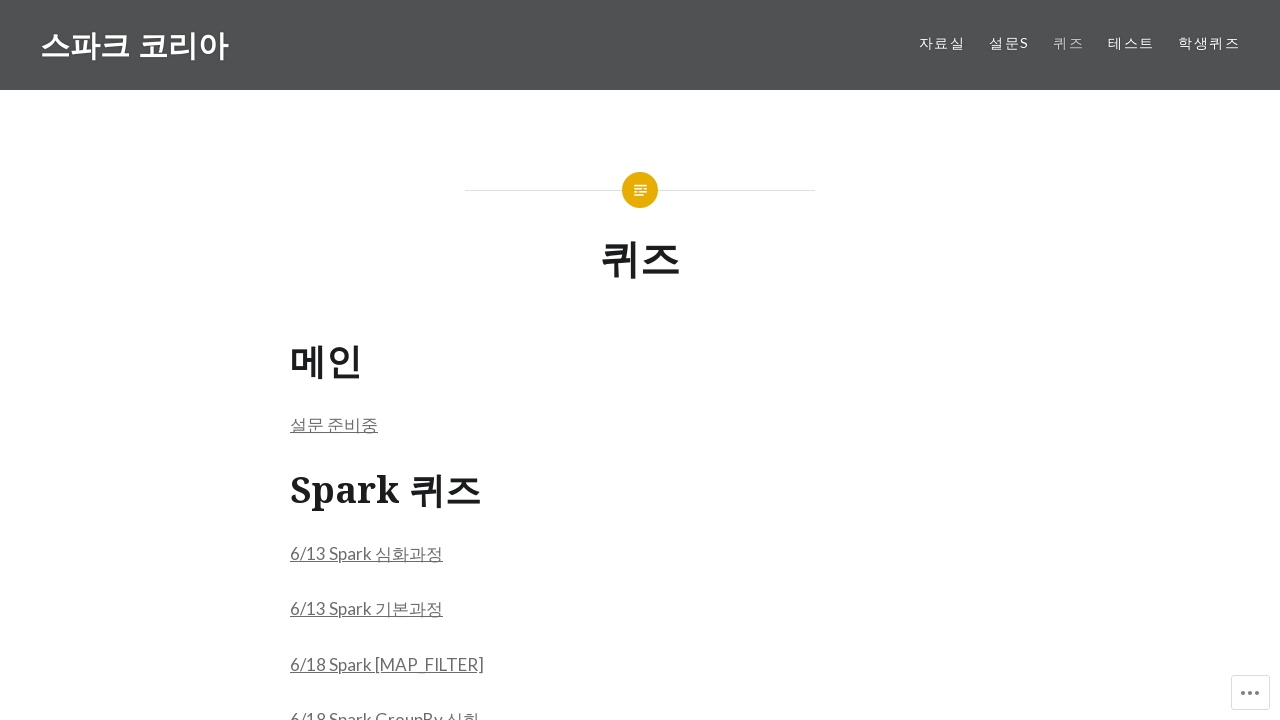

Quiz page loaded (networkidle state reached)
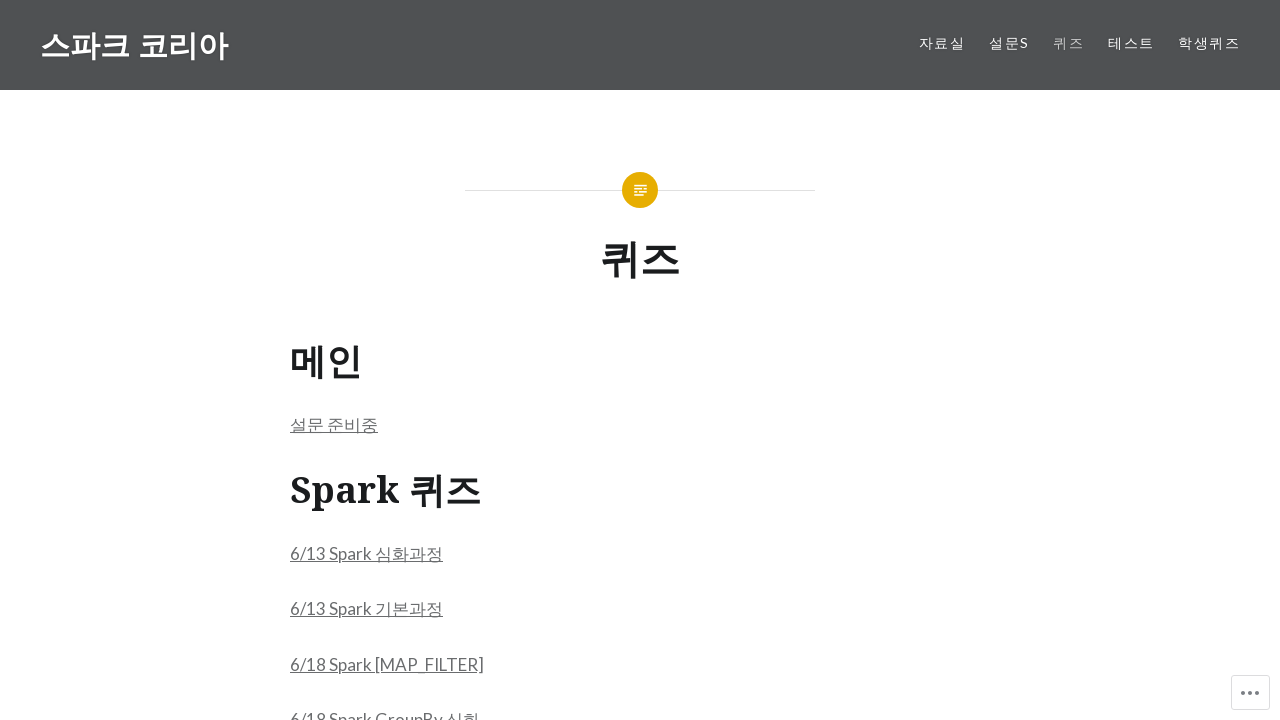

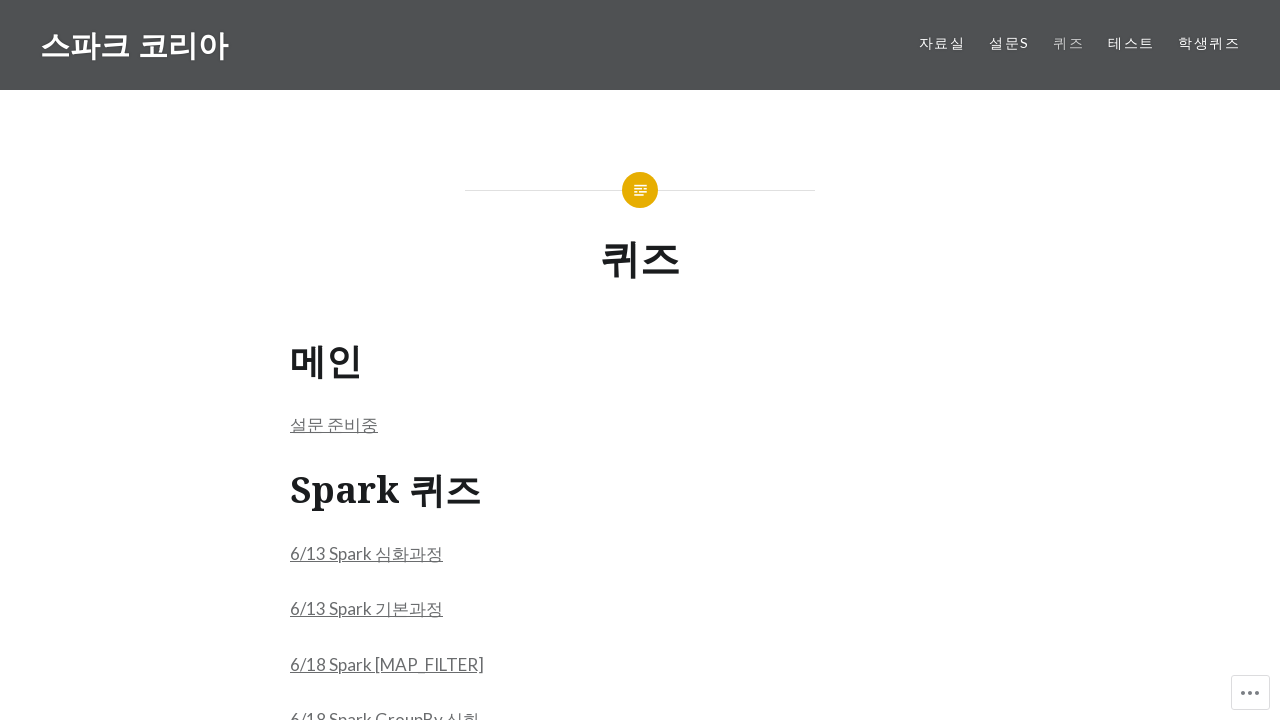